Tests the Wikipedia search widget by entering a search term, clicking search, then clicking on each result link to open multiple windows, and verifying window switching functionality.

Starting URL: https://testautomationpractice.blogspot.com/

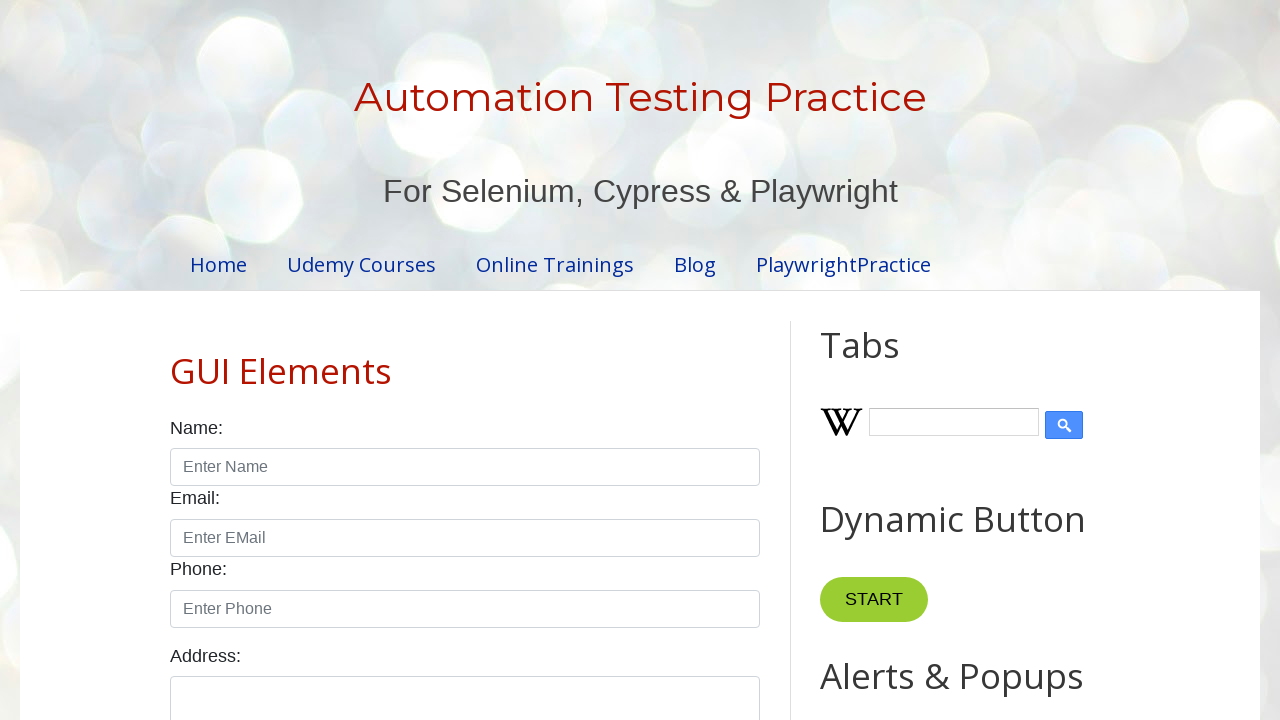

Filled Wikipedia search input with 'testing' on input#Wikipedia1_wikipedia-search-input
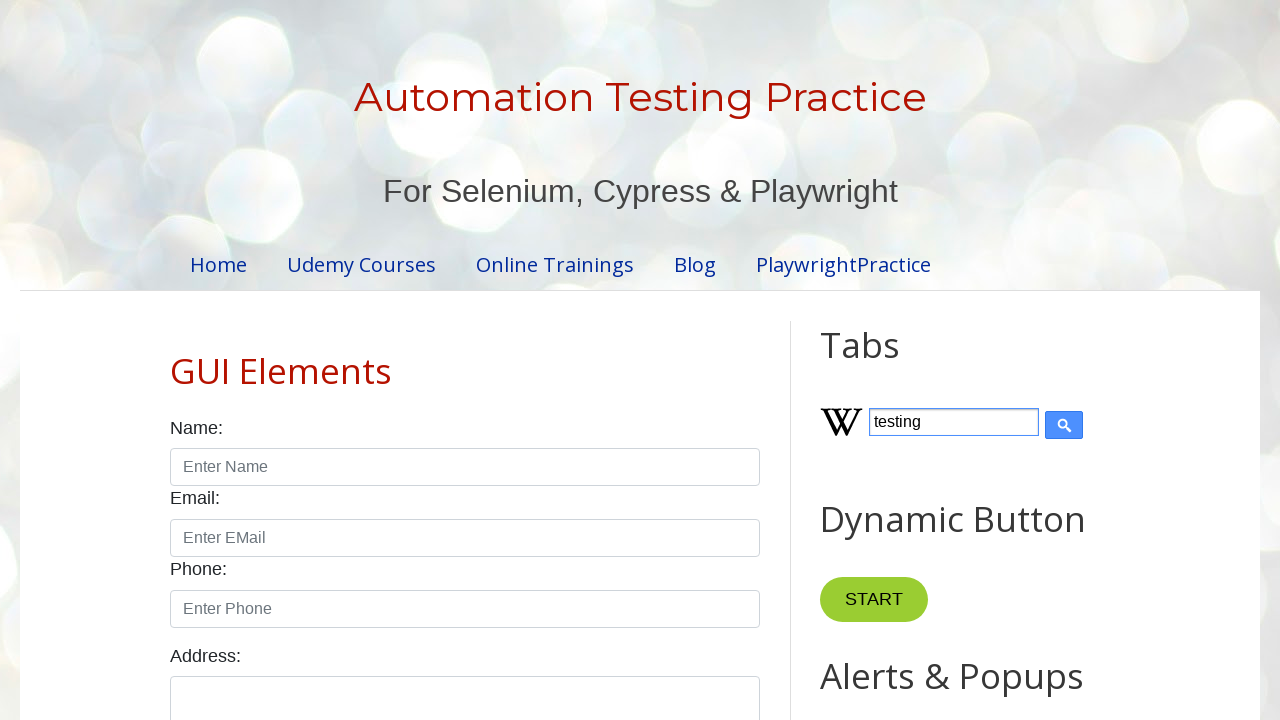

Clicked search submit button at (1064, 425) on input[type='submit']
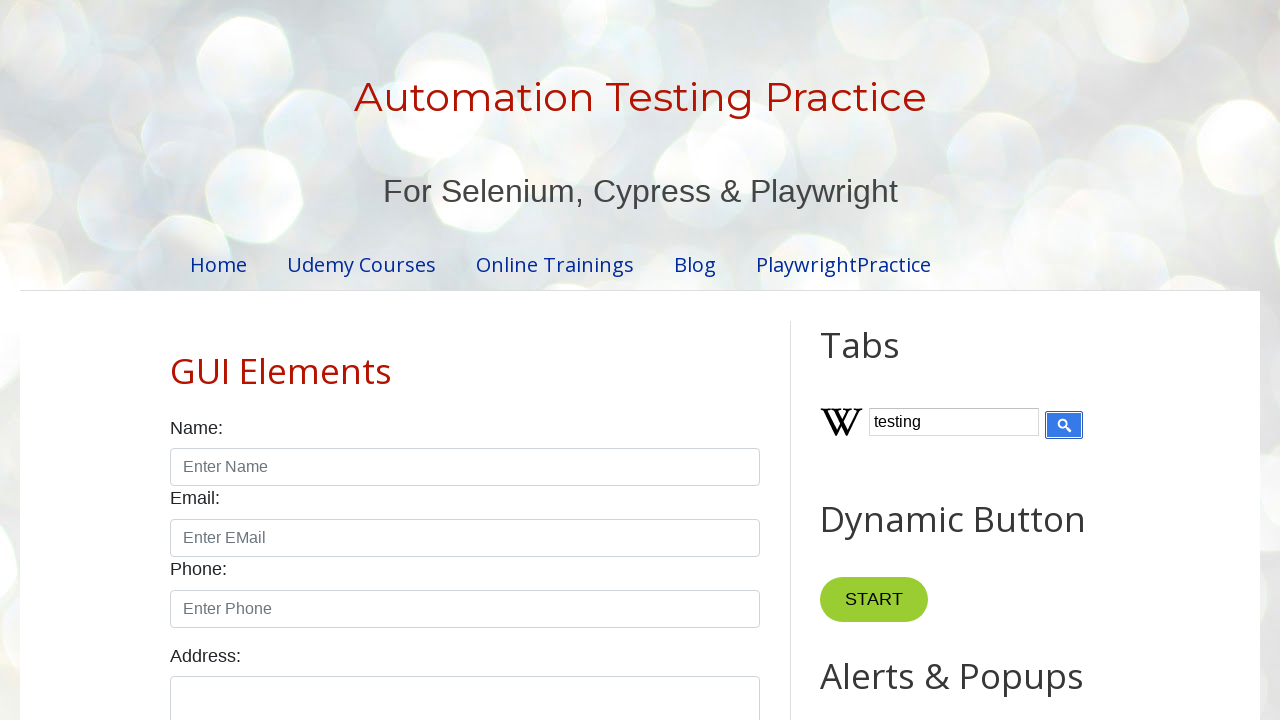

Search results loaded successfully
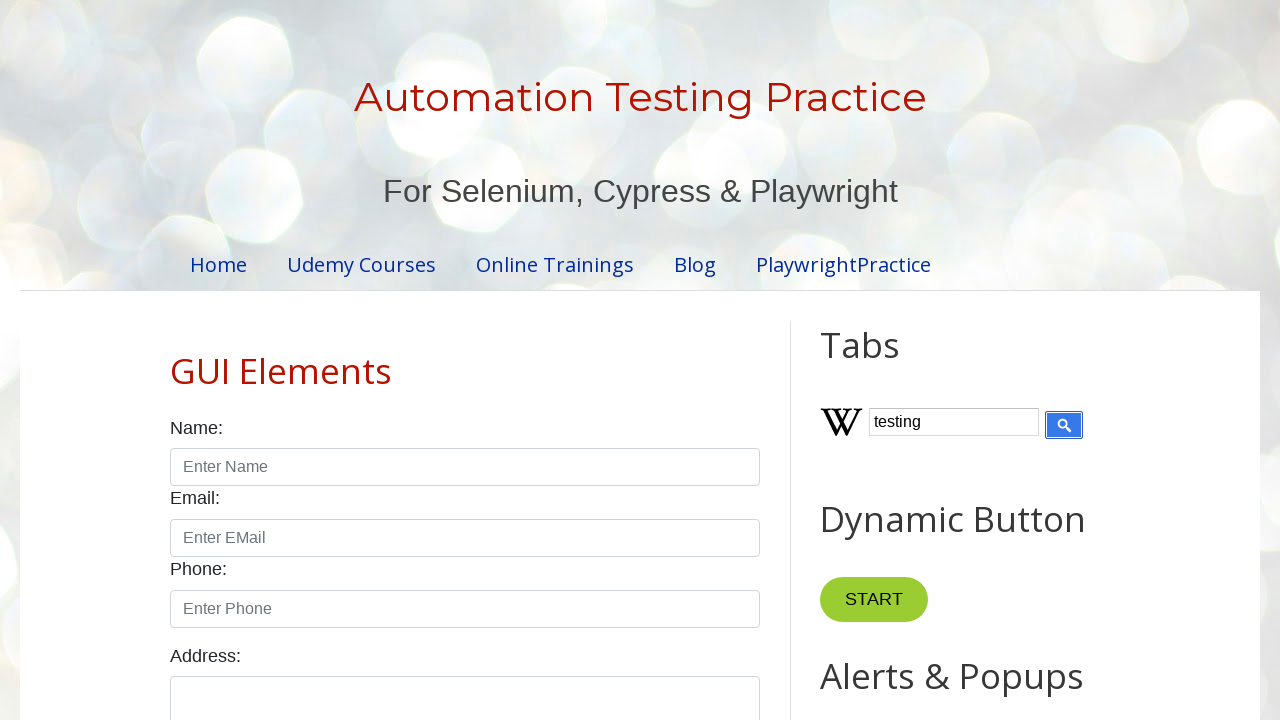

Found 0 search result links
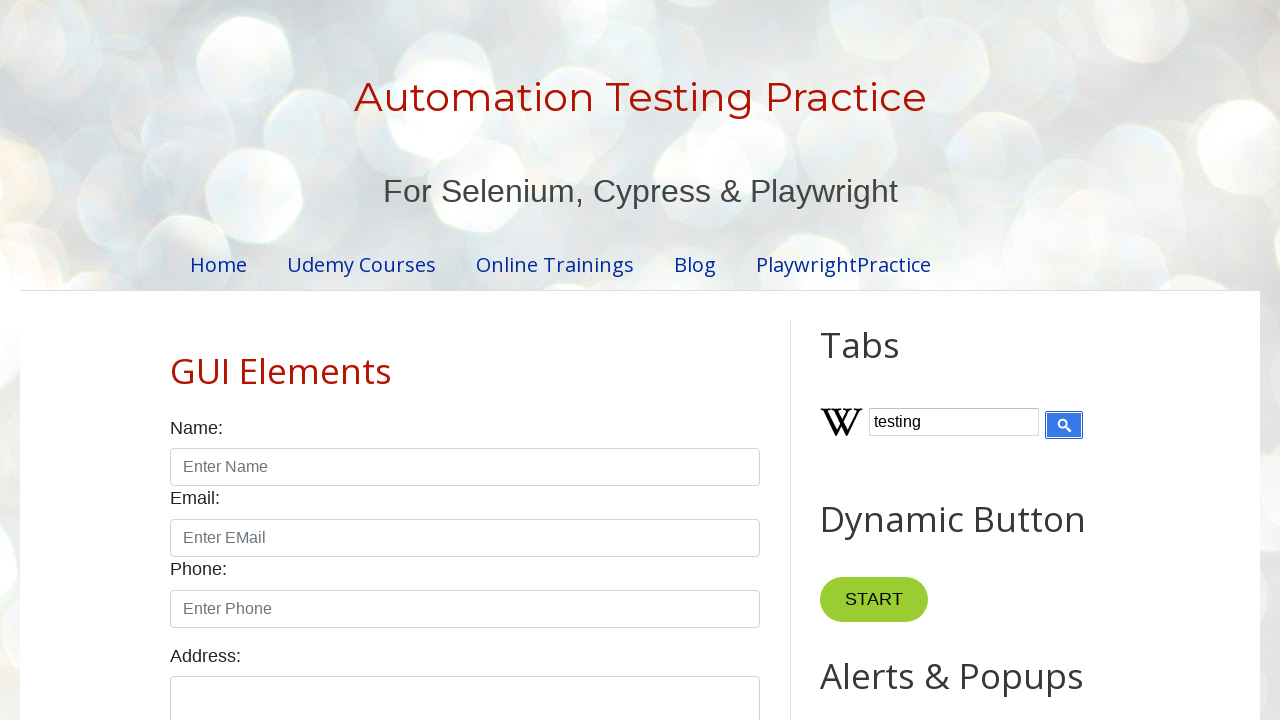

Retrieved all open pages/windows: 1 total
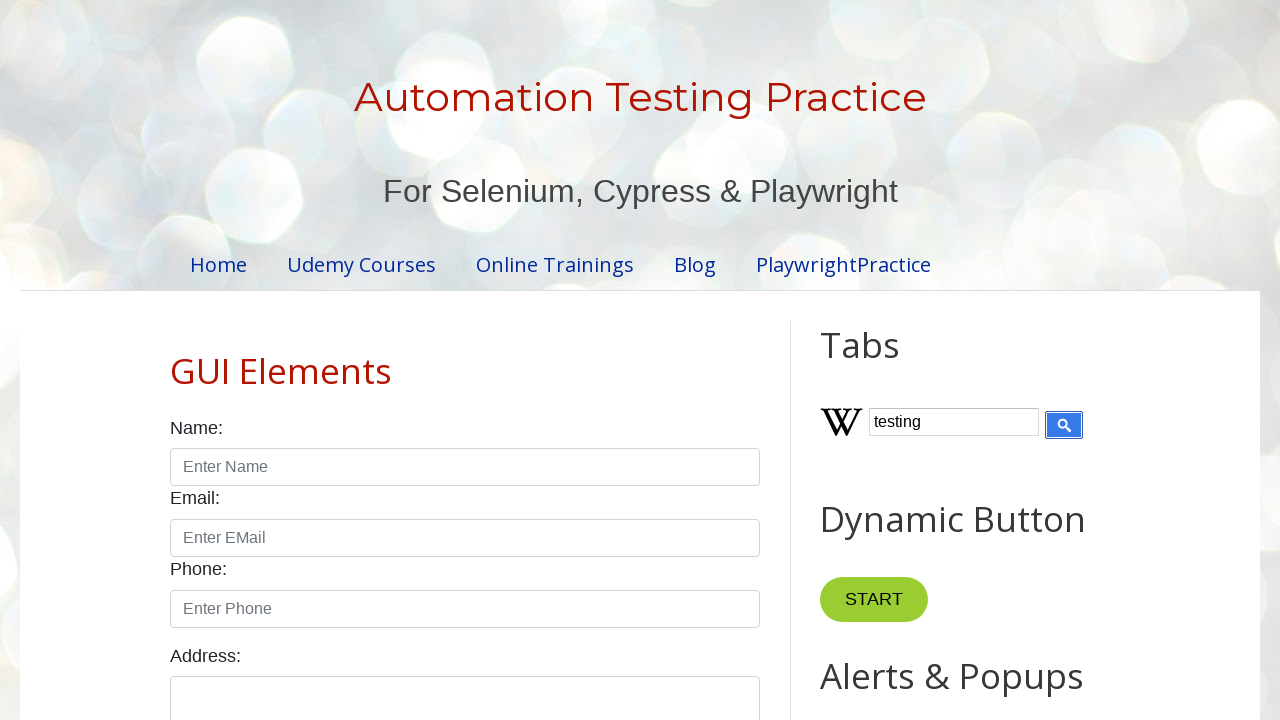

Brought page to front
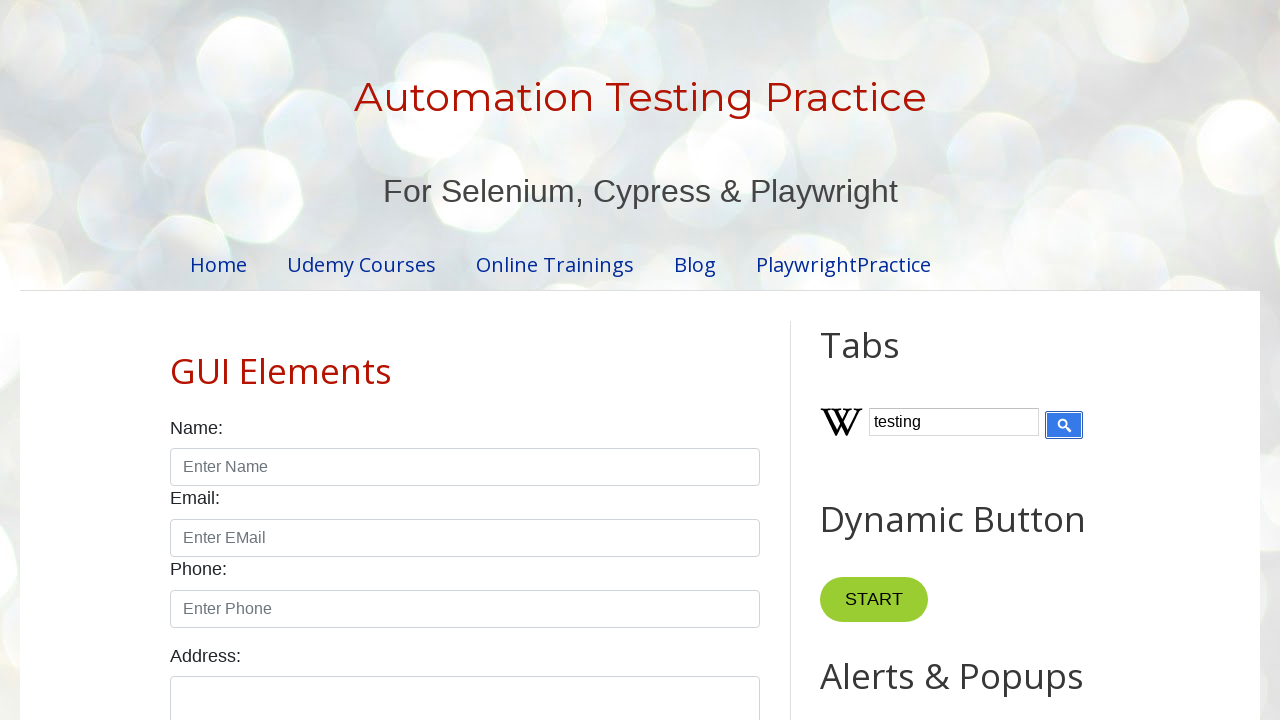

Retrieved page title: 'Automation Testing Practice'
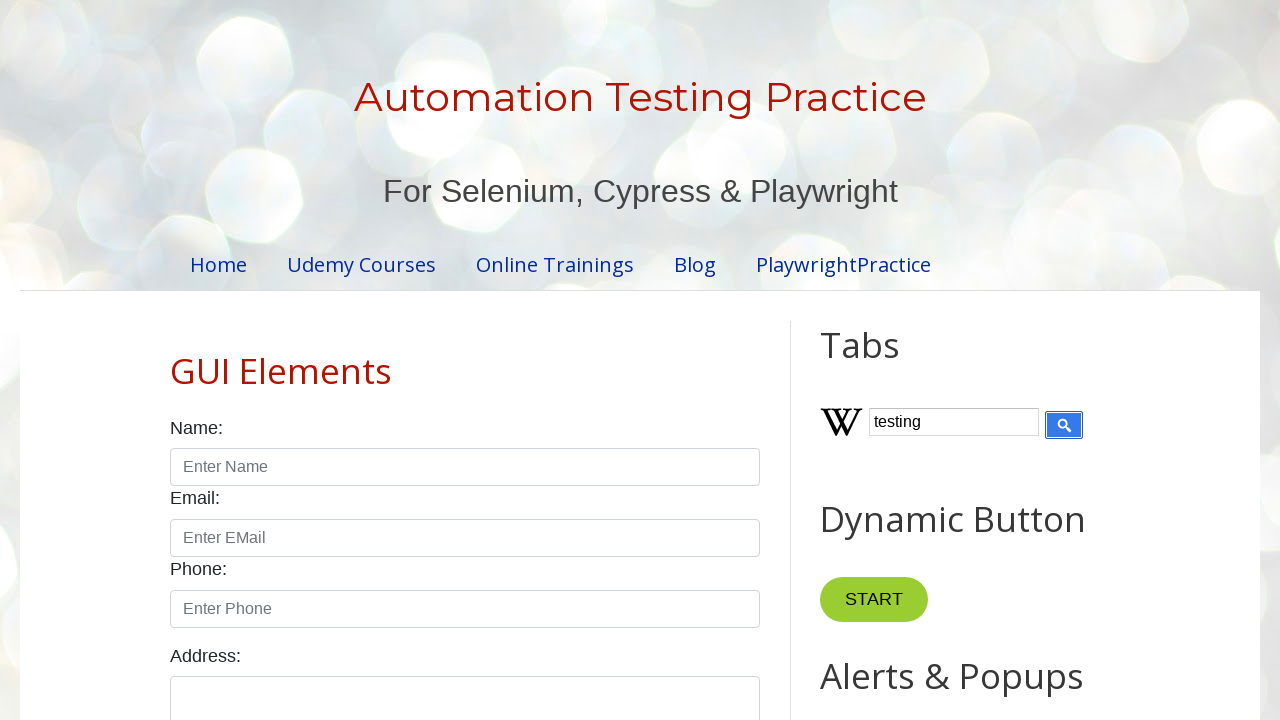

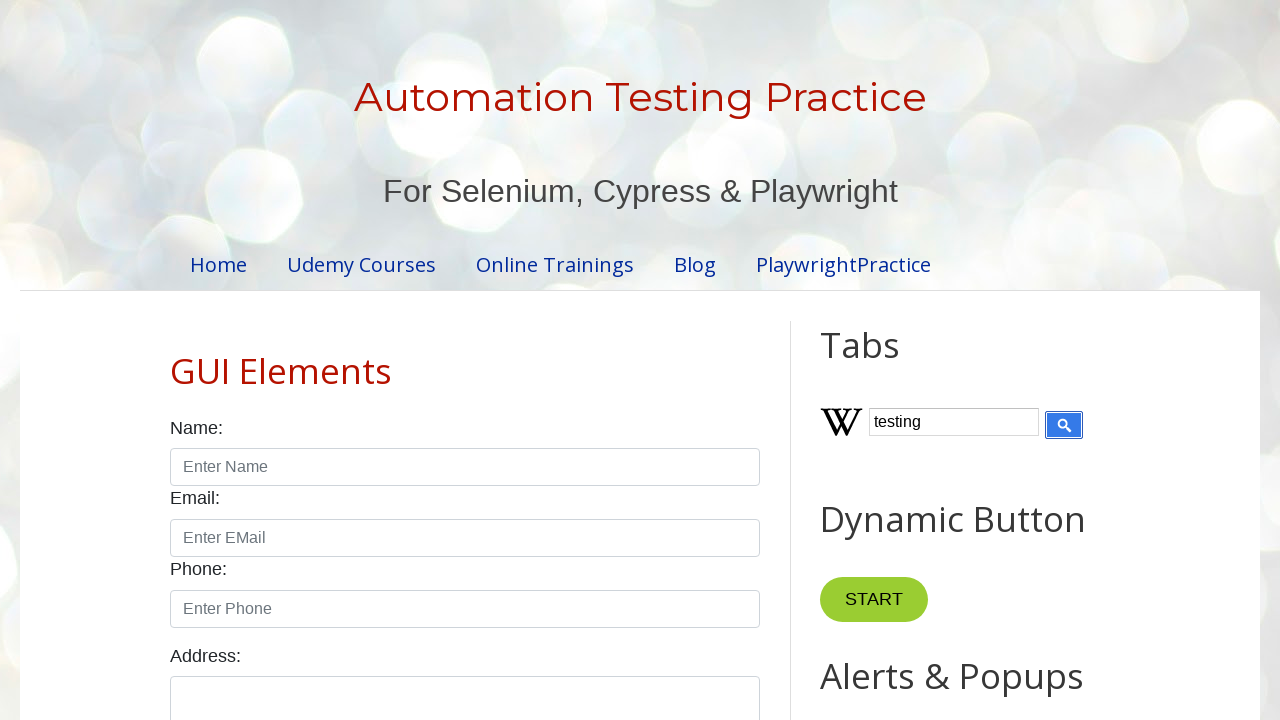